Tests URL redirection by clicking a redirect link and verifying the page navigates to the status codes page

Starting URL: https://the-internet.herokuapp.com/redirector

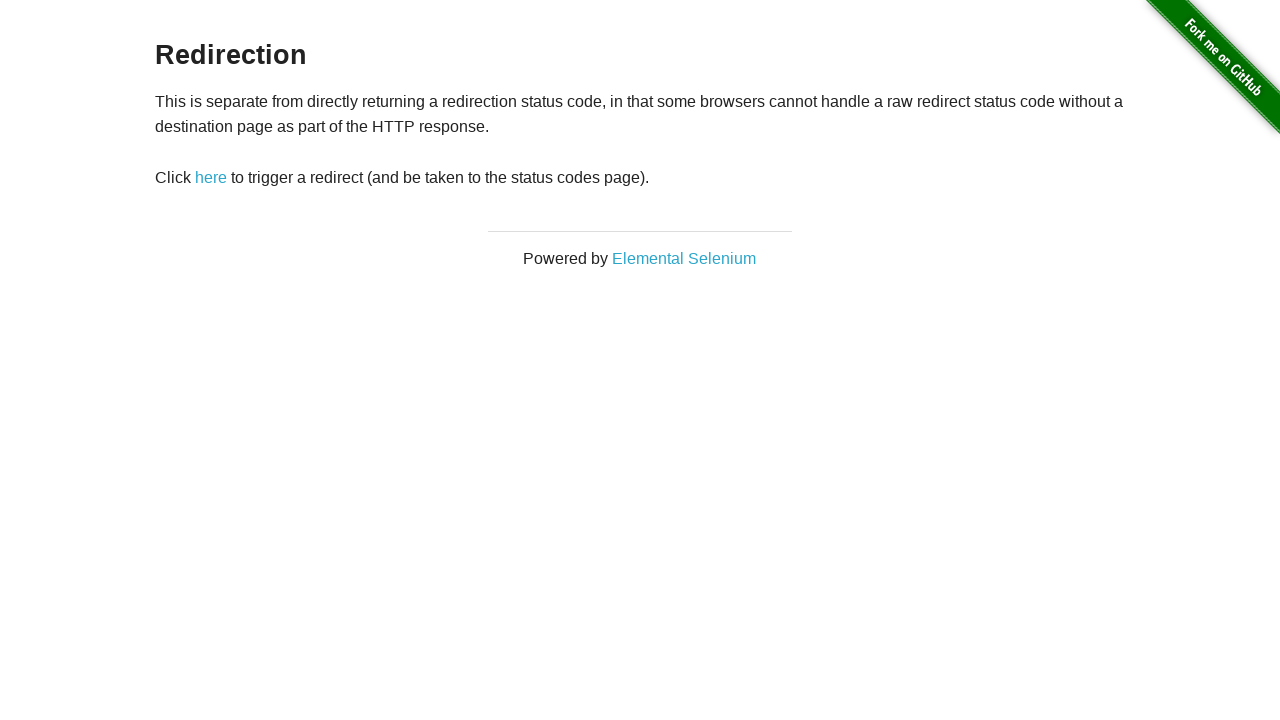

Clicked redirect link at (211, 178) on a[id="redirect"]
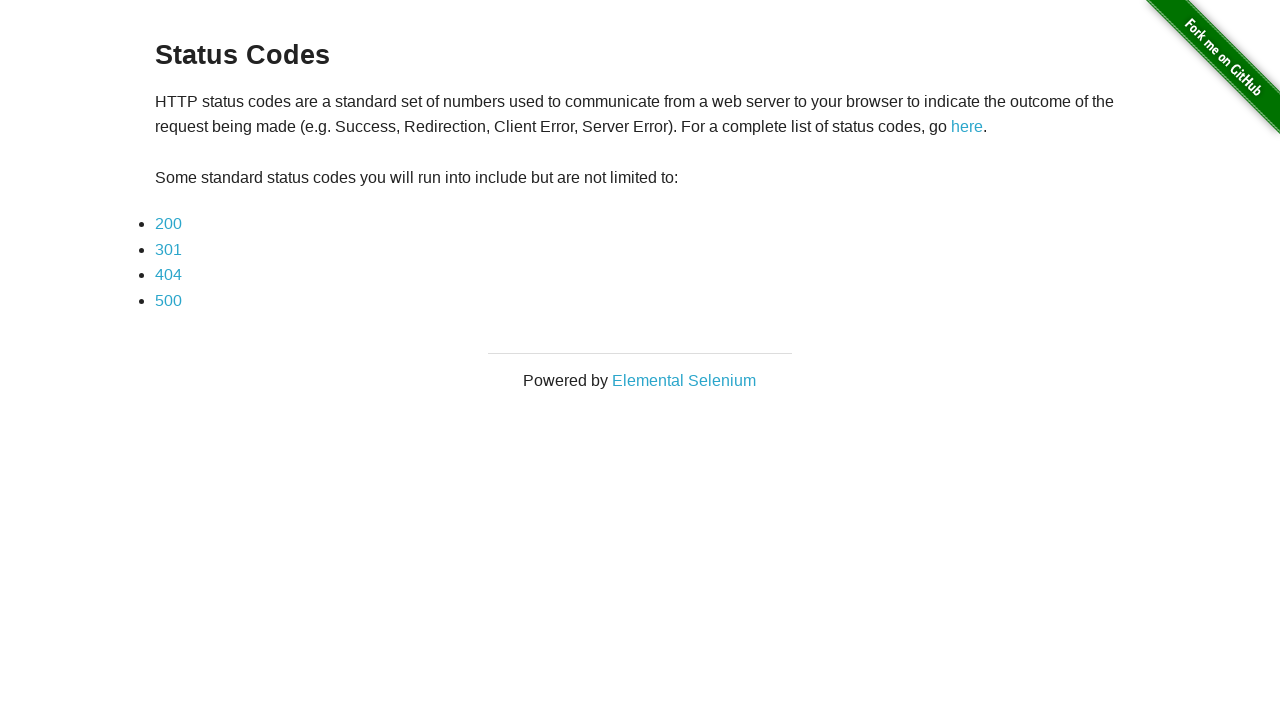

Navigation to status codes page completed
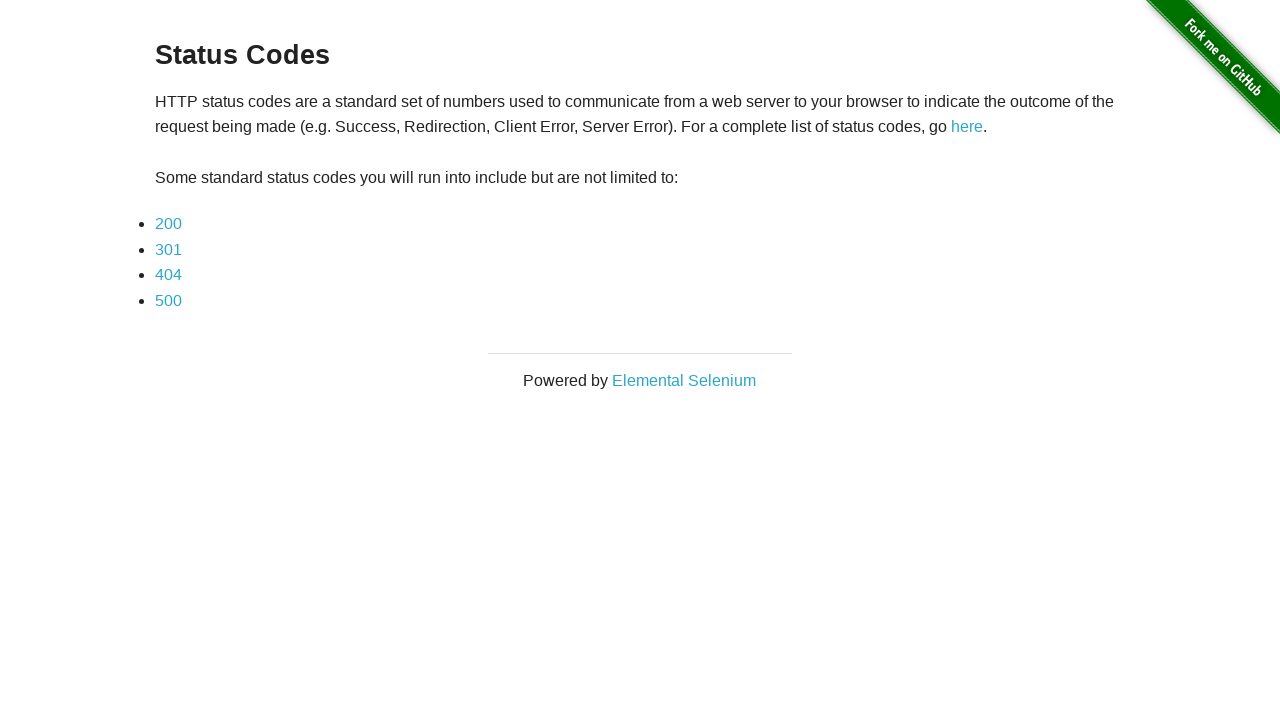

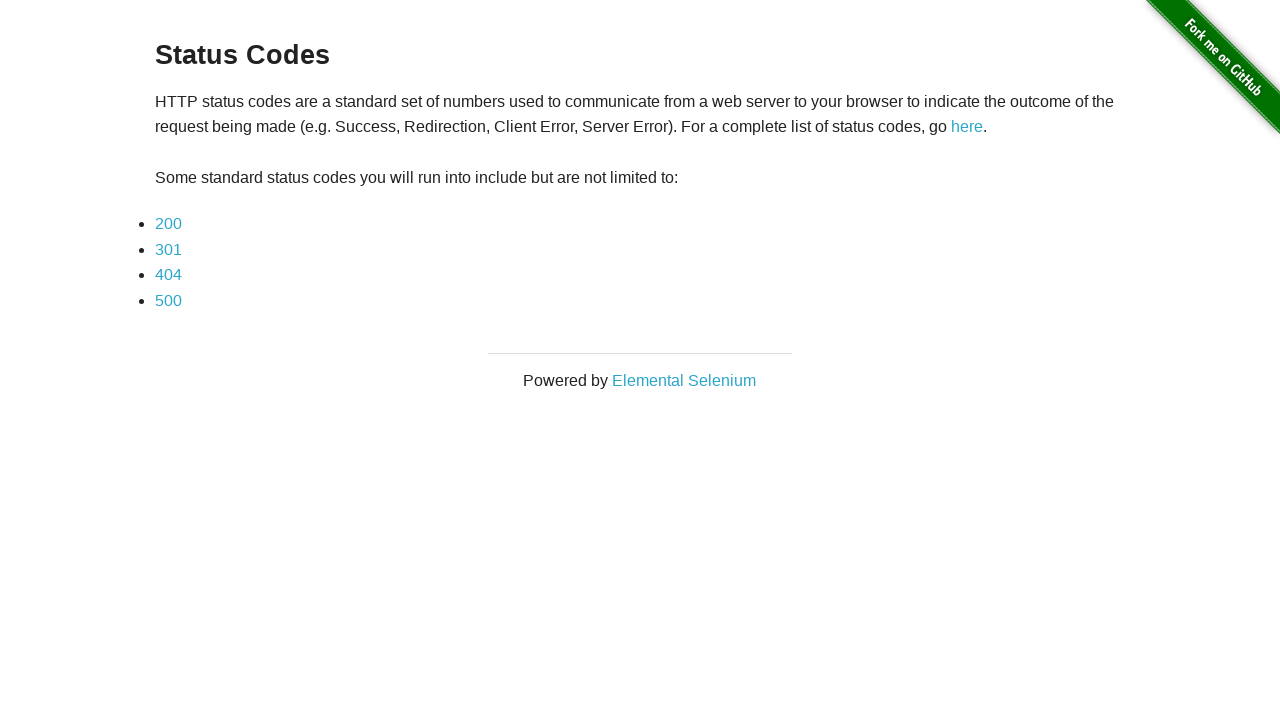